Clicks on the Top Lists navigation link and verifies that the browser navigates to a new URL containing "toplist".

Starting URL: https://www.99-bottles-of-beer.net/

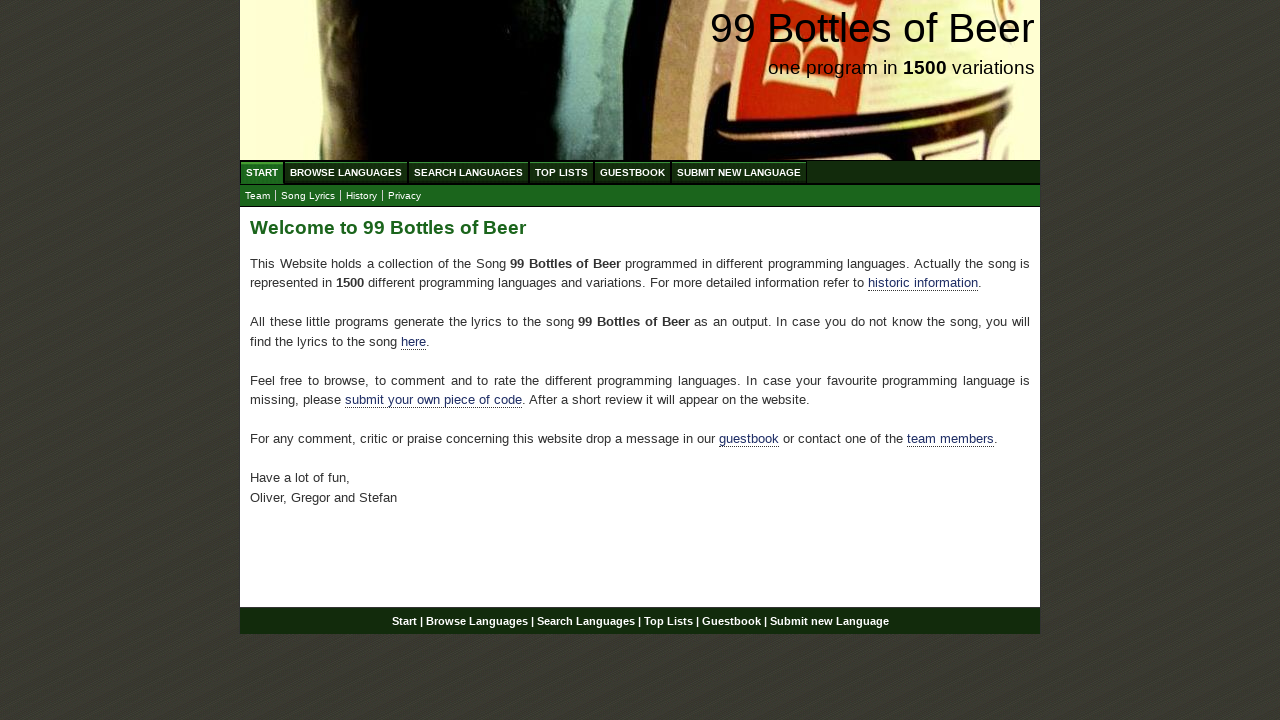

Top Lists navigation link is visible
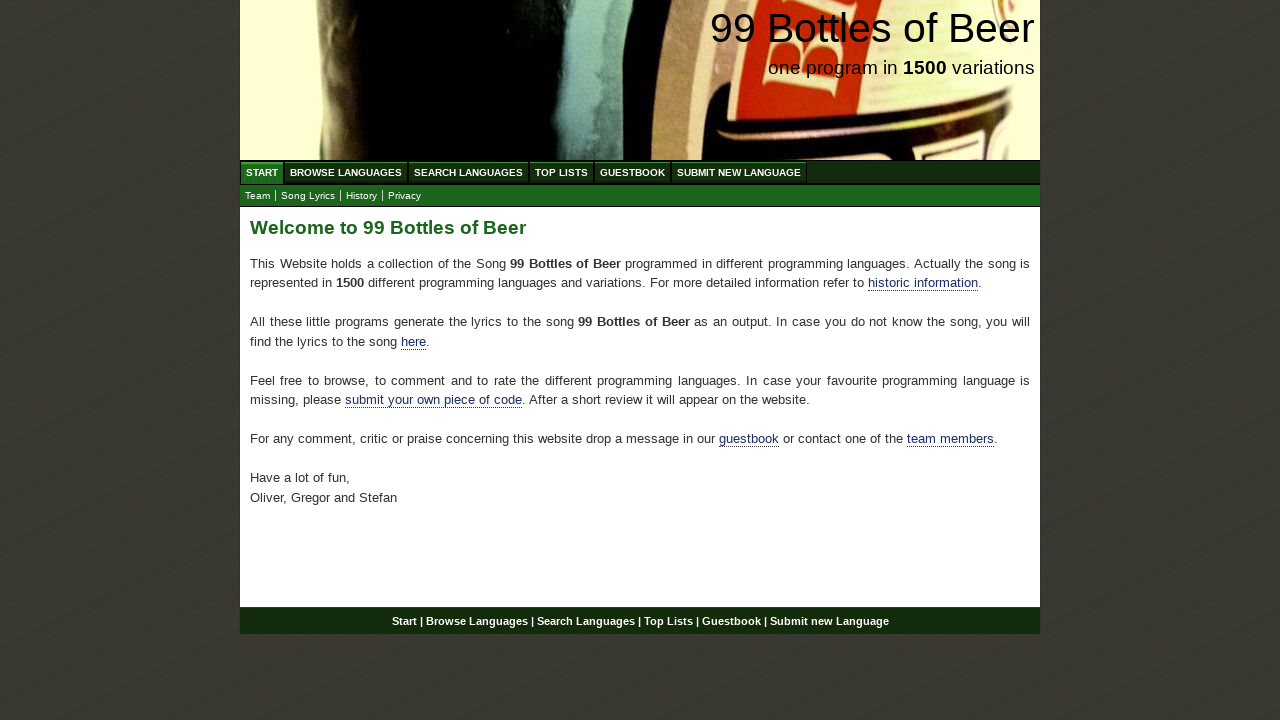

Clicked on Top Lists navigation link at (562, 172) on xpath=//div[@id='navigation']//a[@href='/toplist.html']
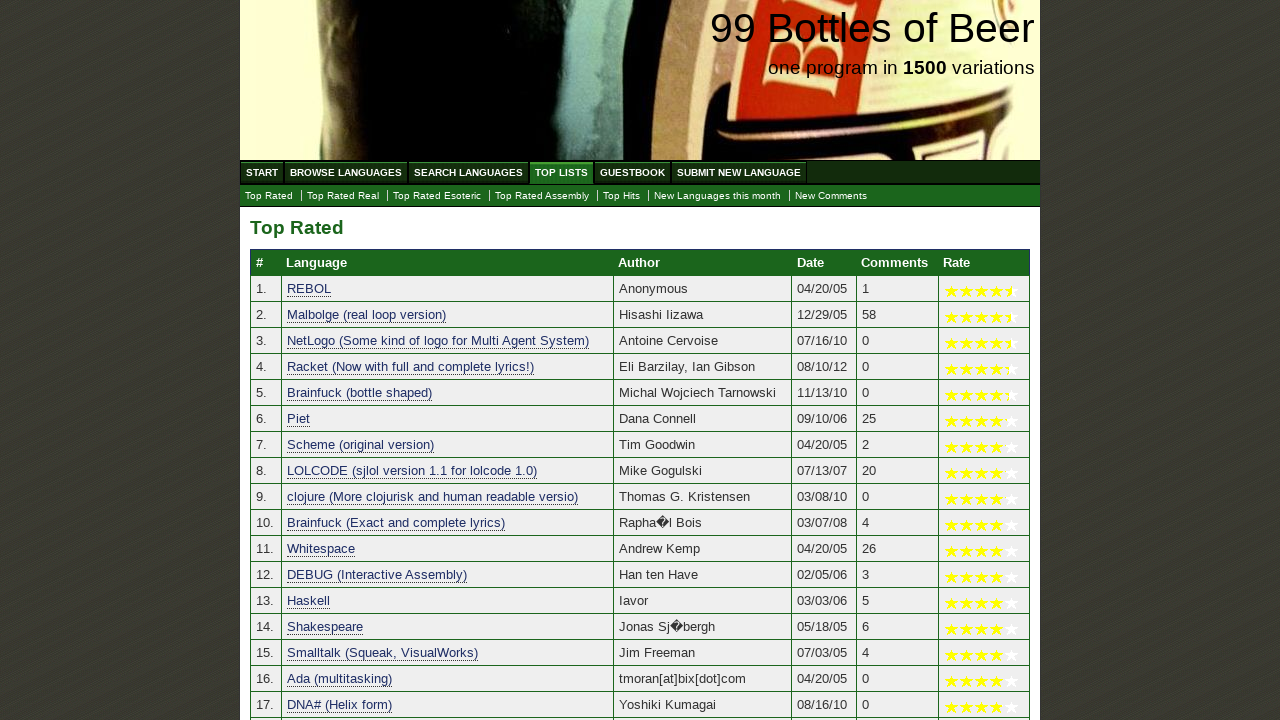

Page navigation completed and network idle
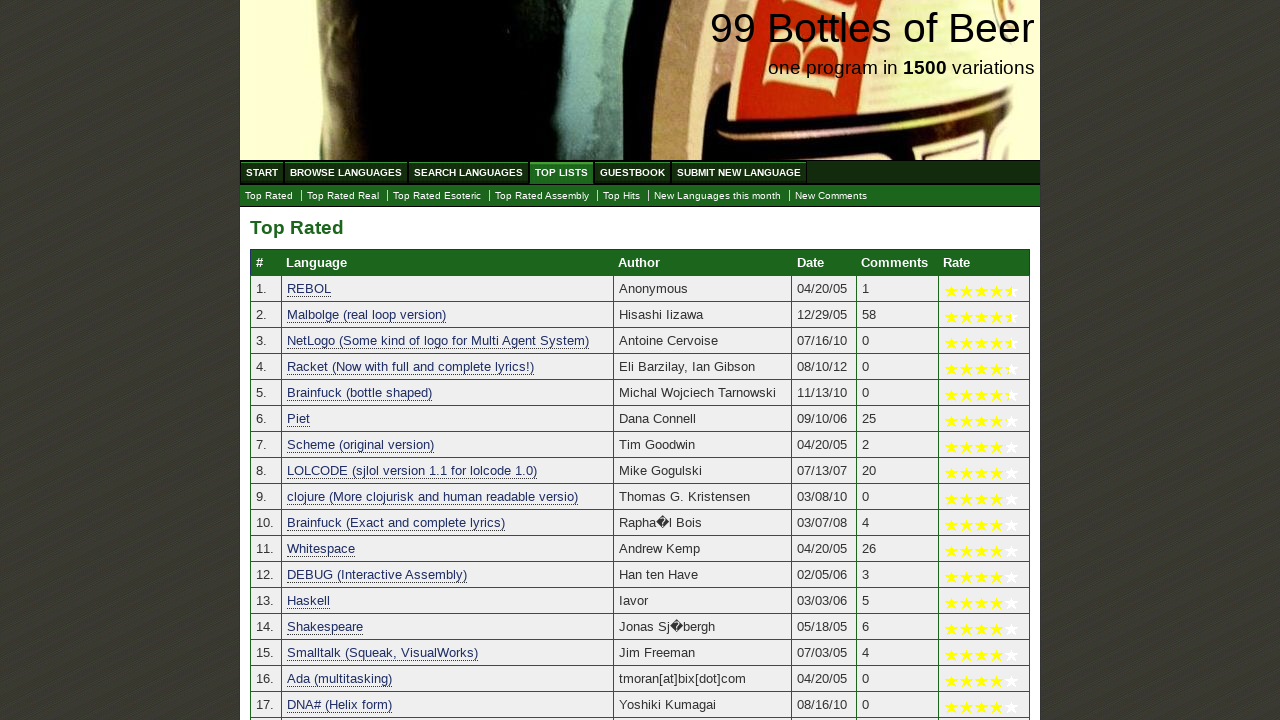

Verified URL contains 'toplist'
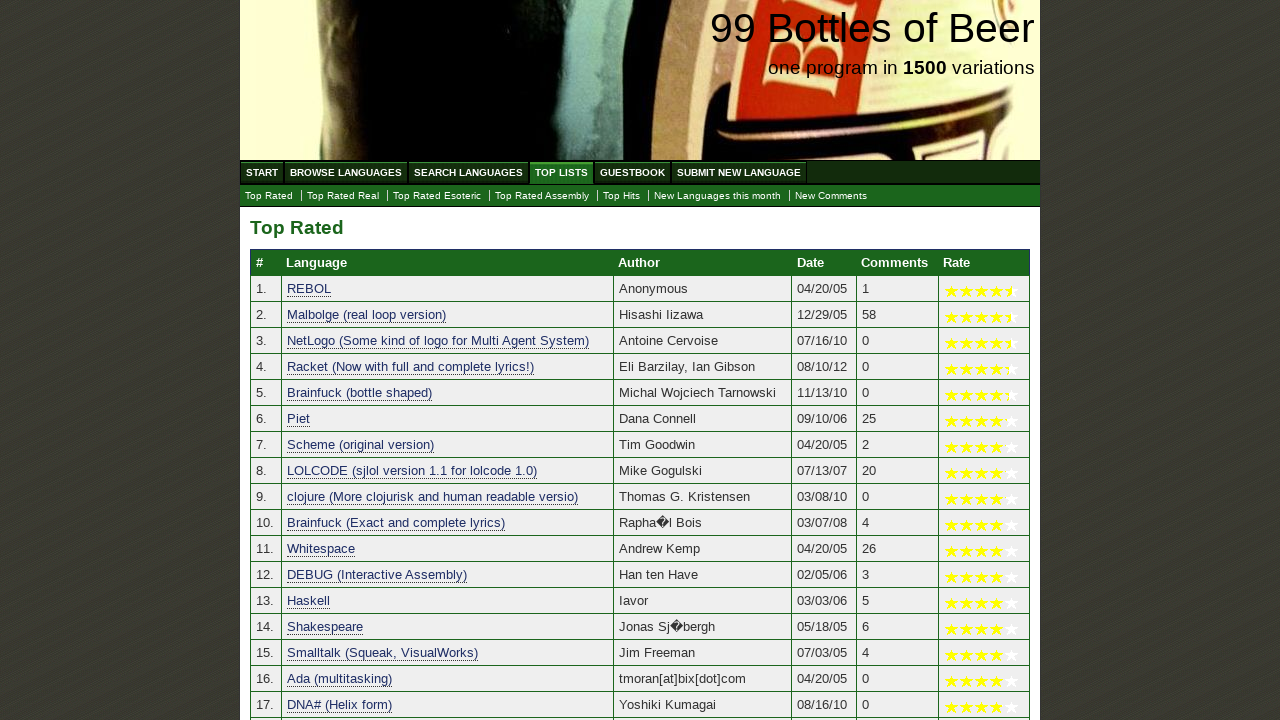

Verified URL changed from starting URL
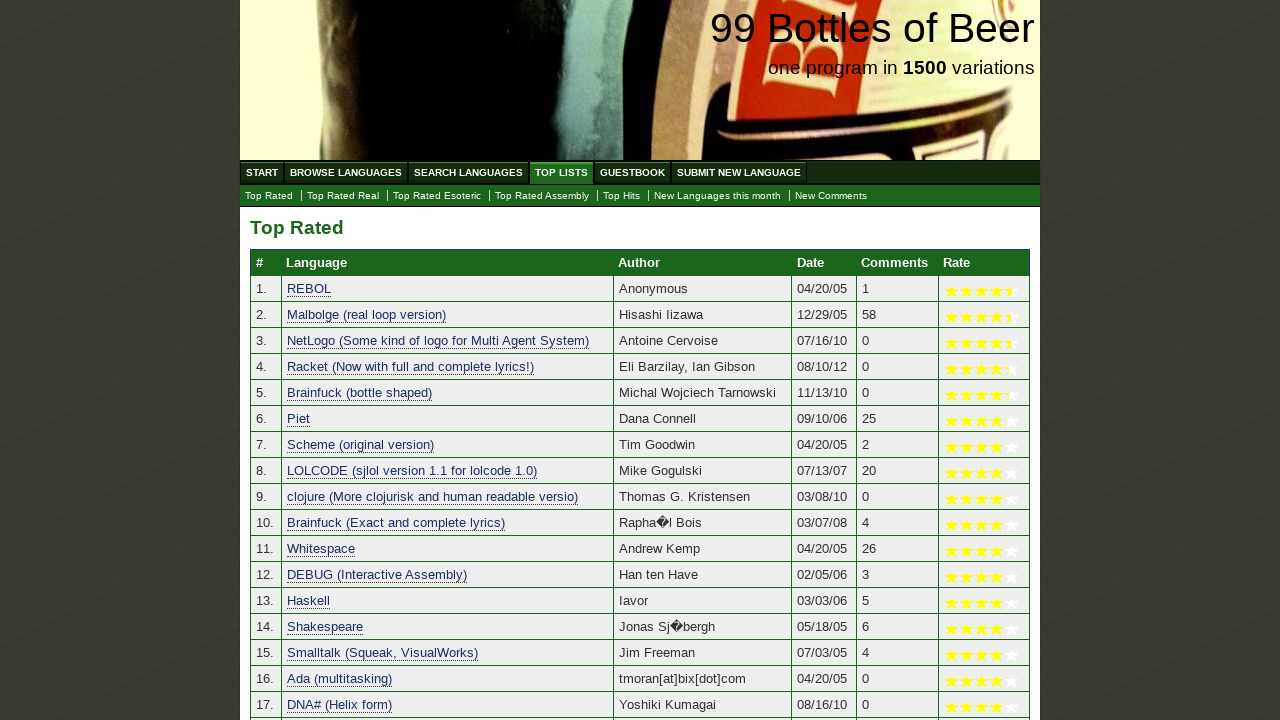

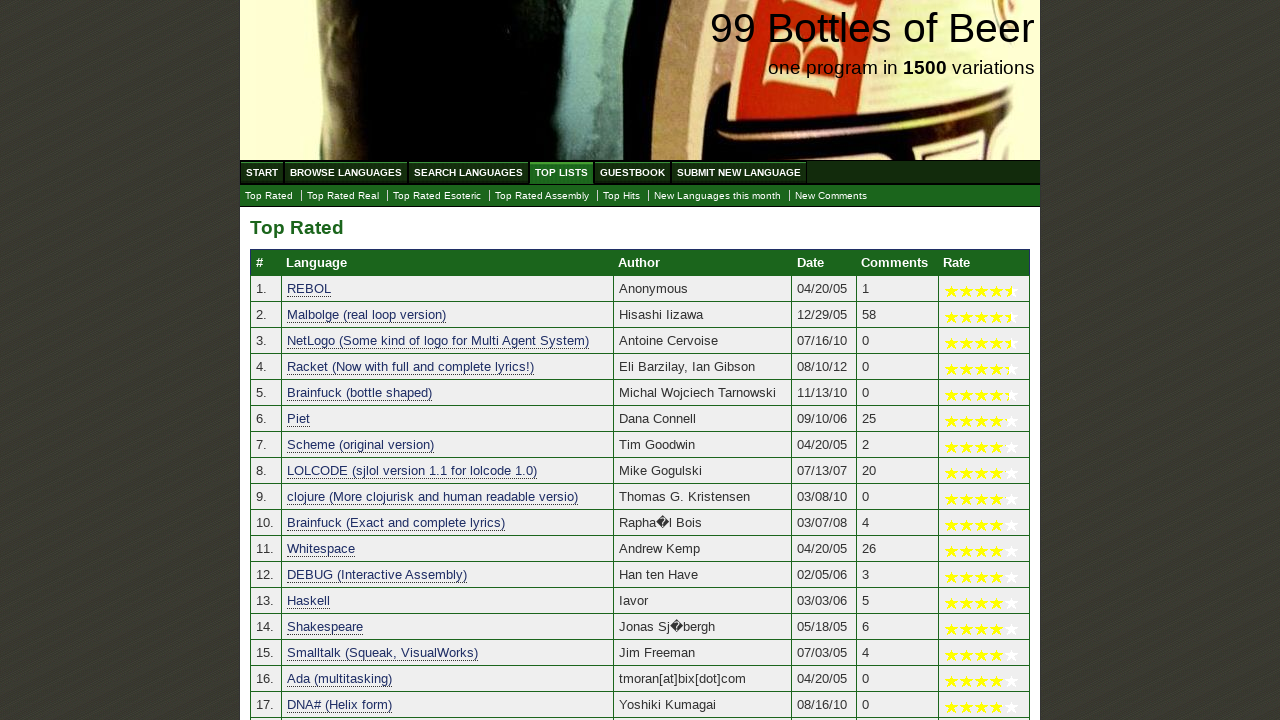